Navigates to a demo customer deletion page, then navigates to a blog post about click and hold functionality

Starting URL: http://demo.guru99.com/test/delete_customer.php

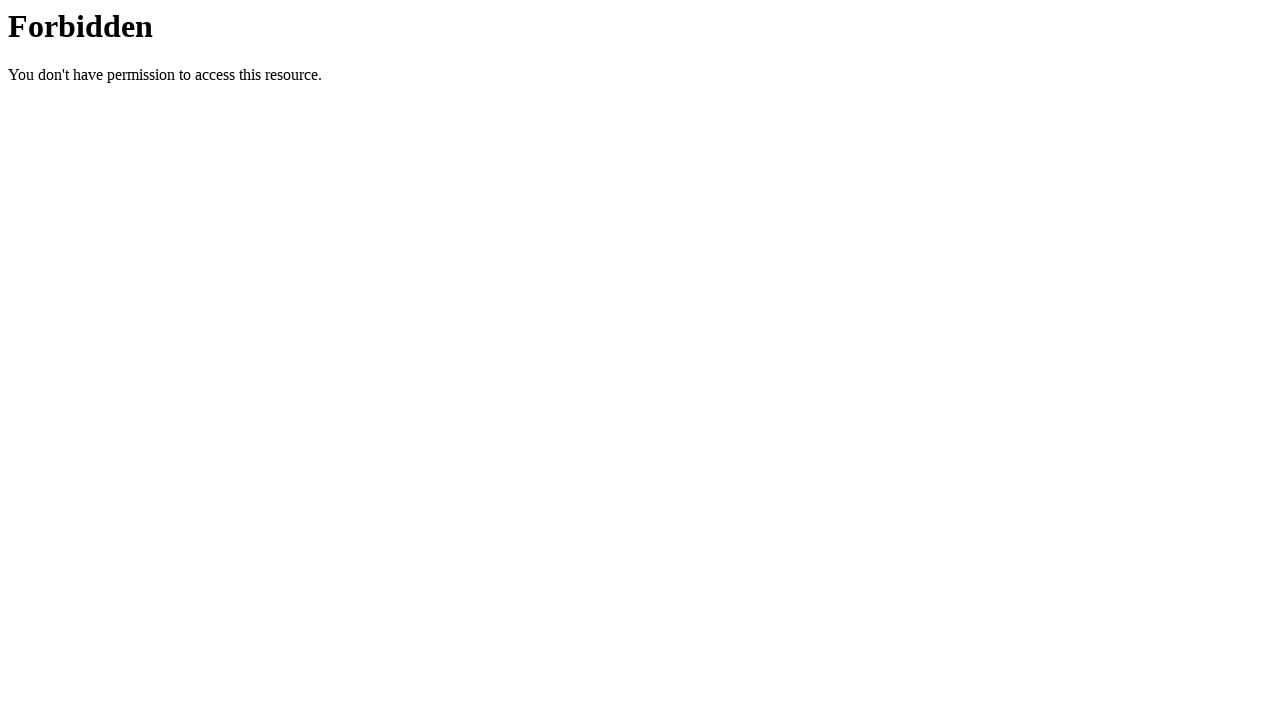

Navigated to blog post about click and hold functionality
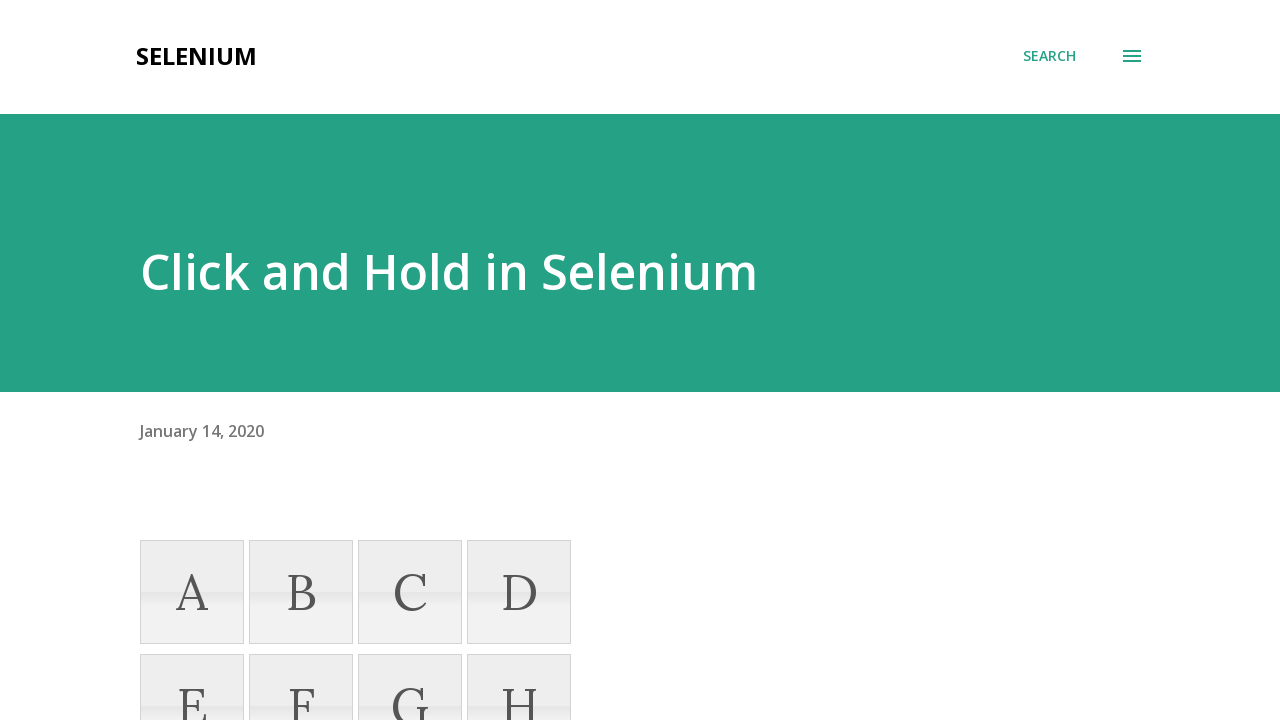

Page finished loading (domcontentloaded state reached)
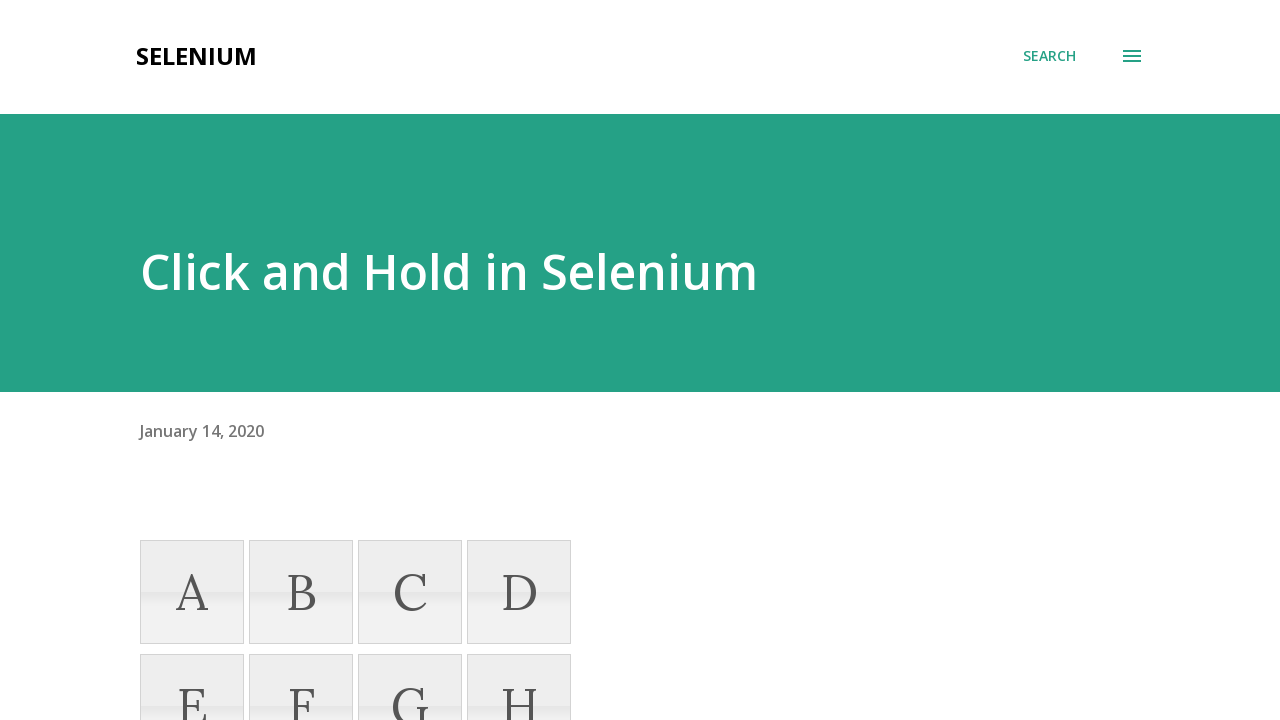

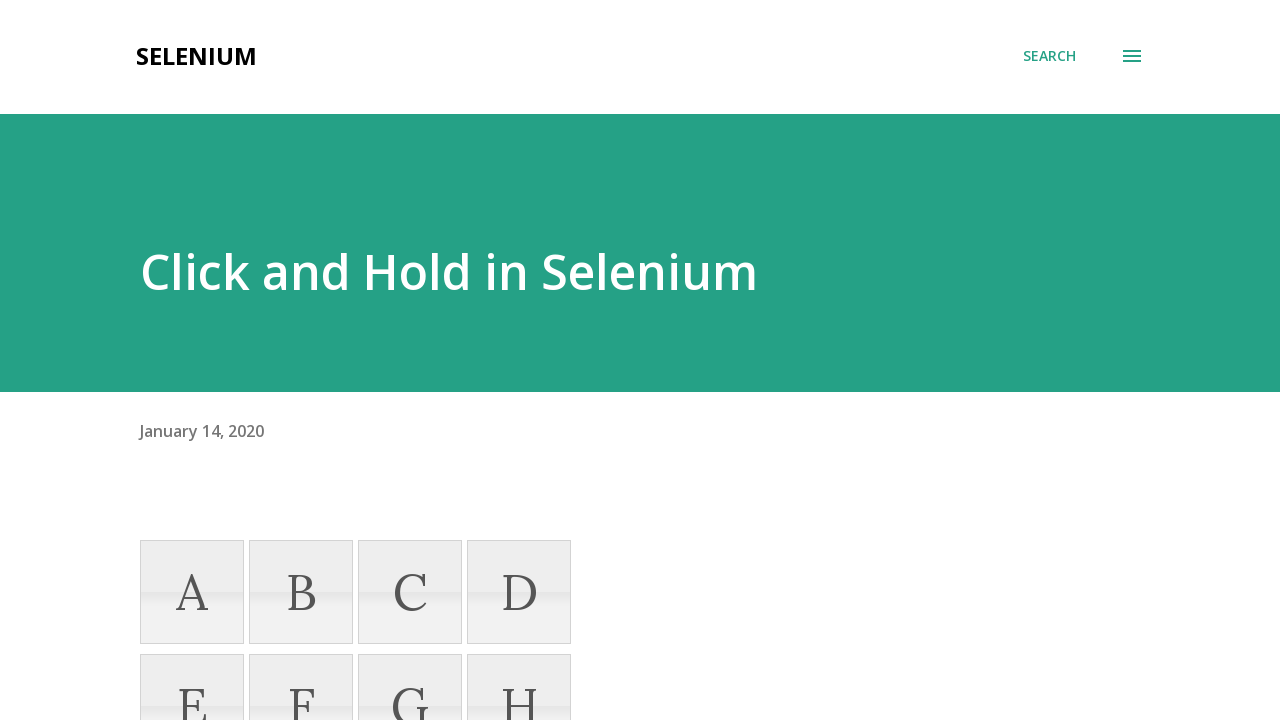